Tests timeout handling during dynamic content loading by clicking a start button and waiting for element visibility with a short timeout

Starting URL: http://the-internet.herokuapp.com/dynamic_loading/1

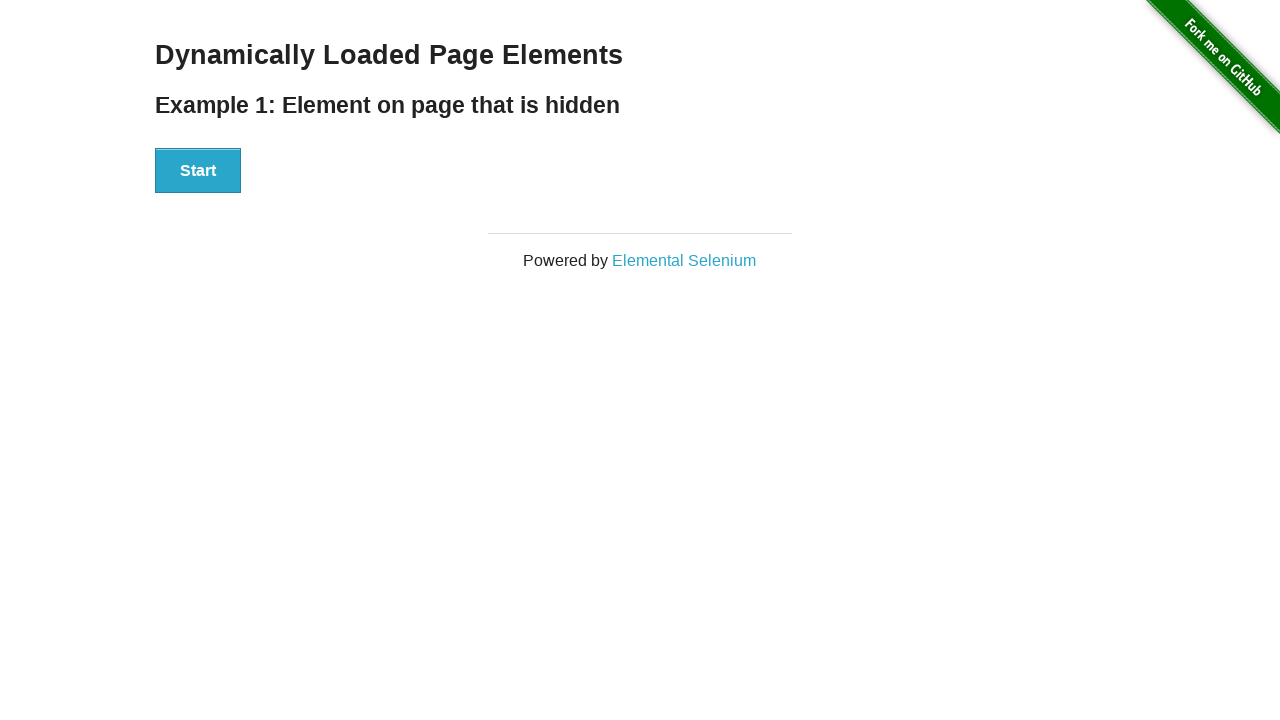

Clicked the start button to begin dynamic content loading at (198, 171) on xpath=//div[@id='start']/button
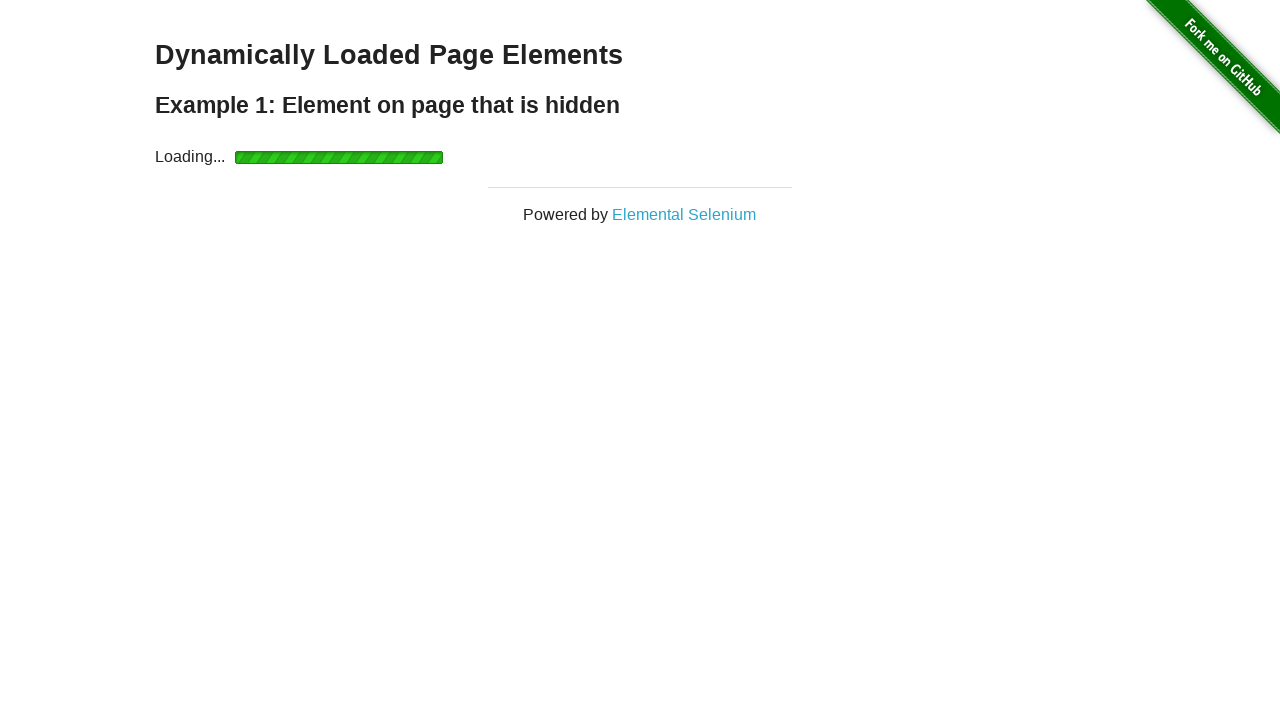

Waited for finish element to become visible within 10 second timeout
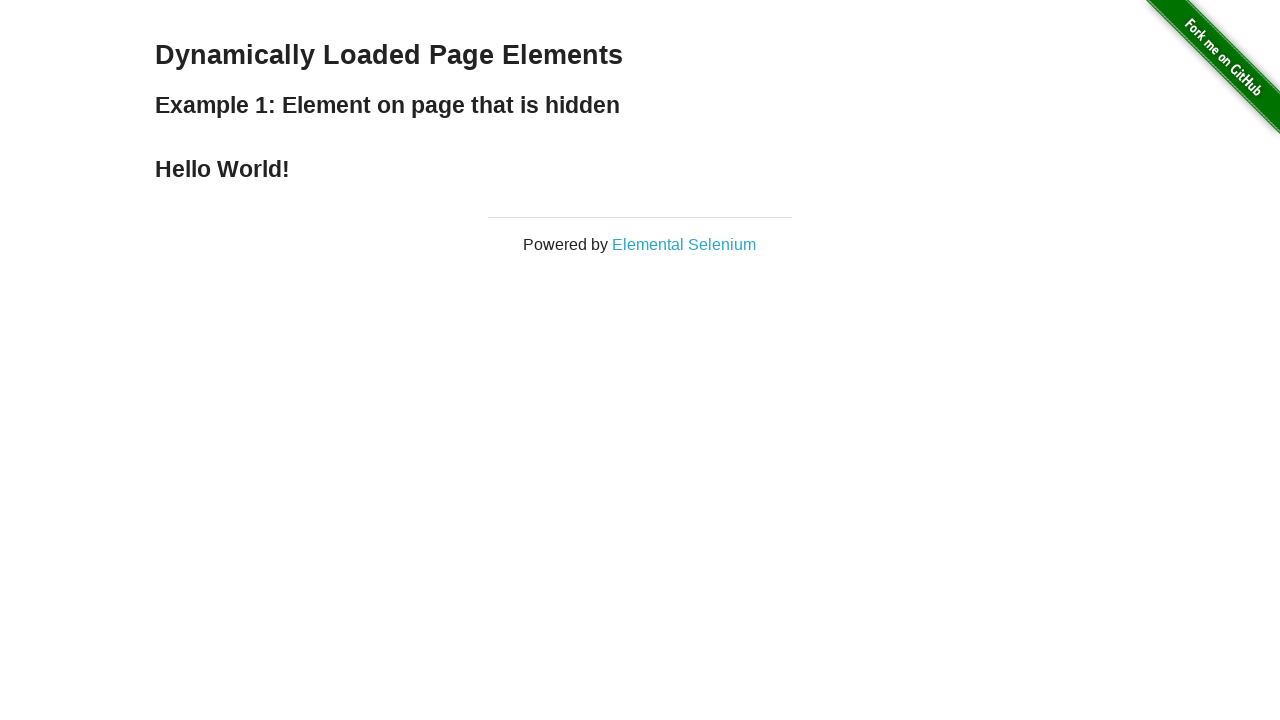

Retrieved text content from finish element
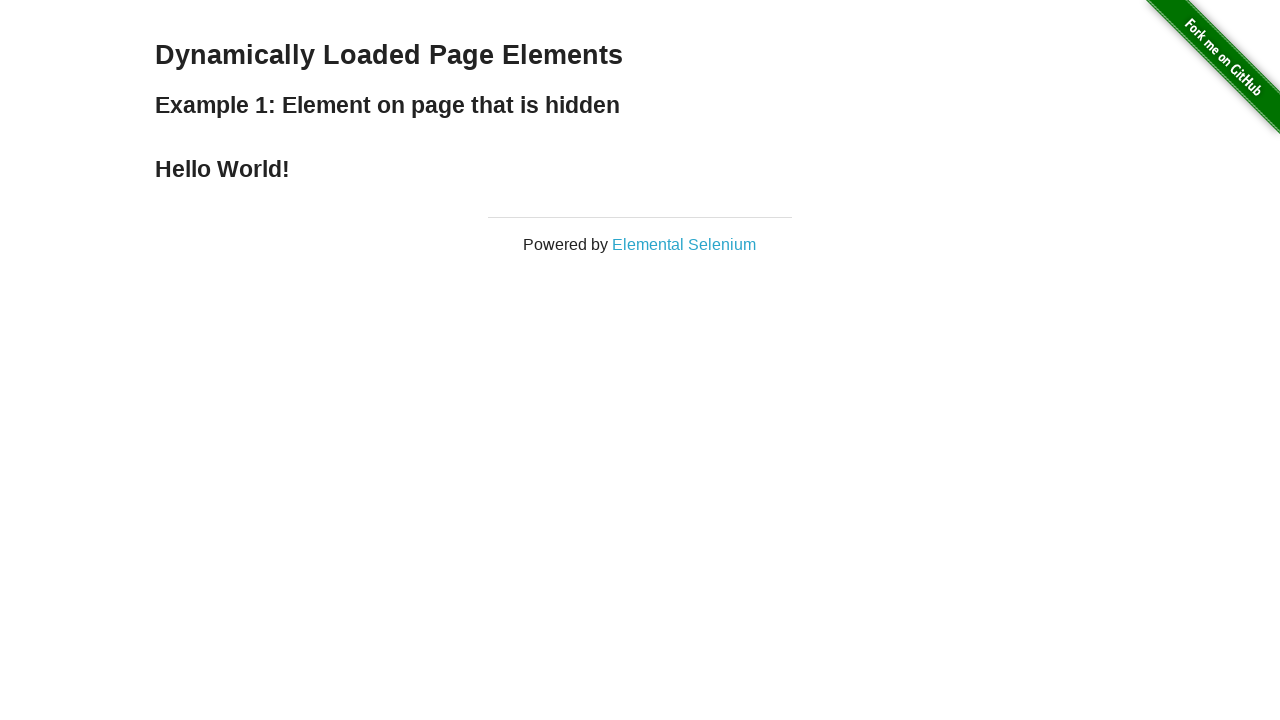

Verified that finish text contains 'Hello World!'
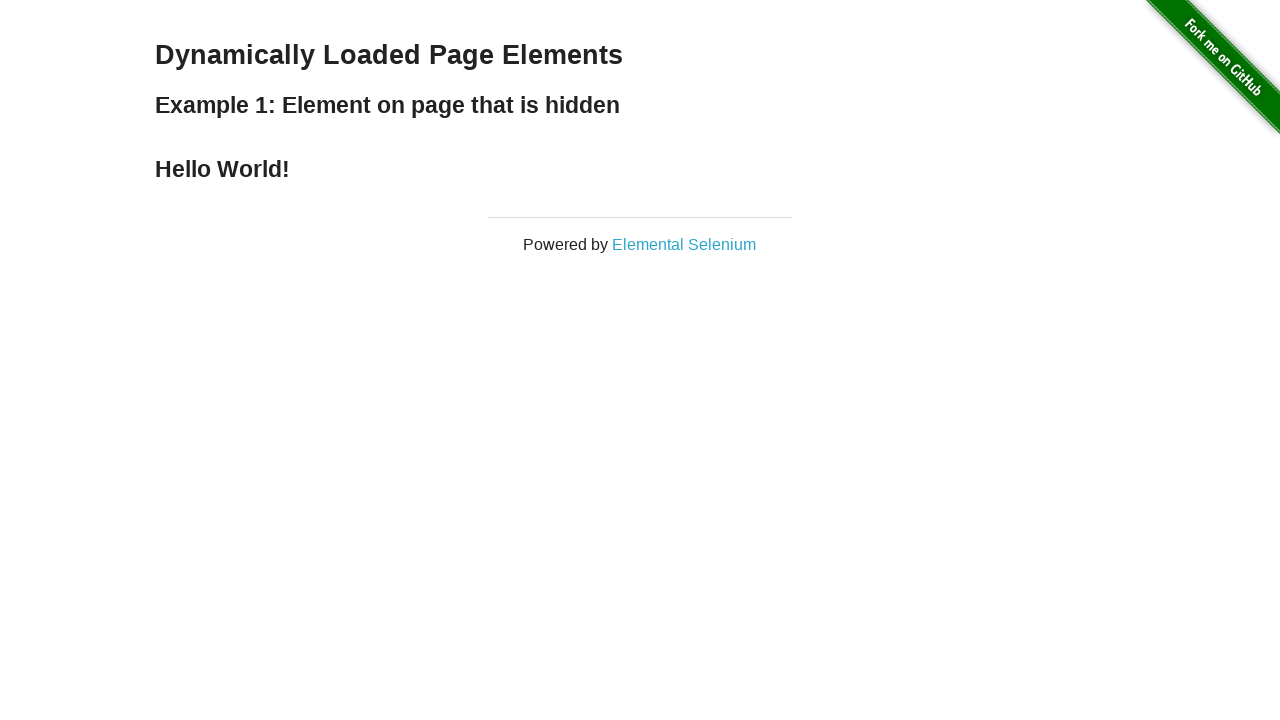

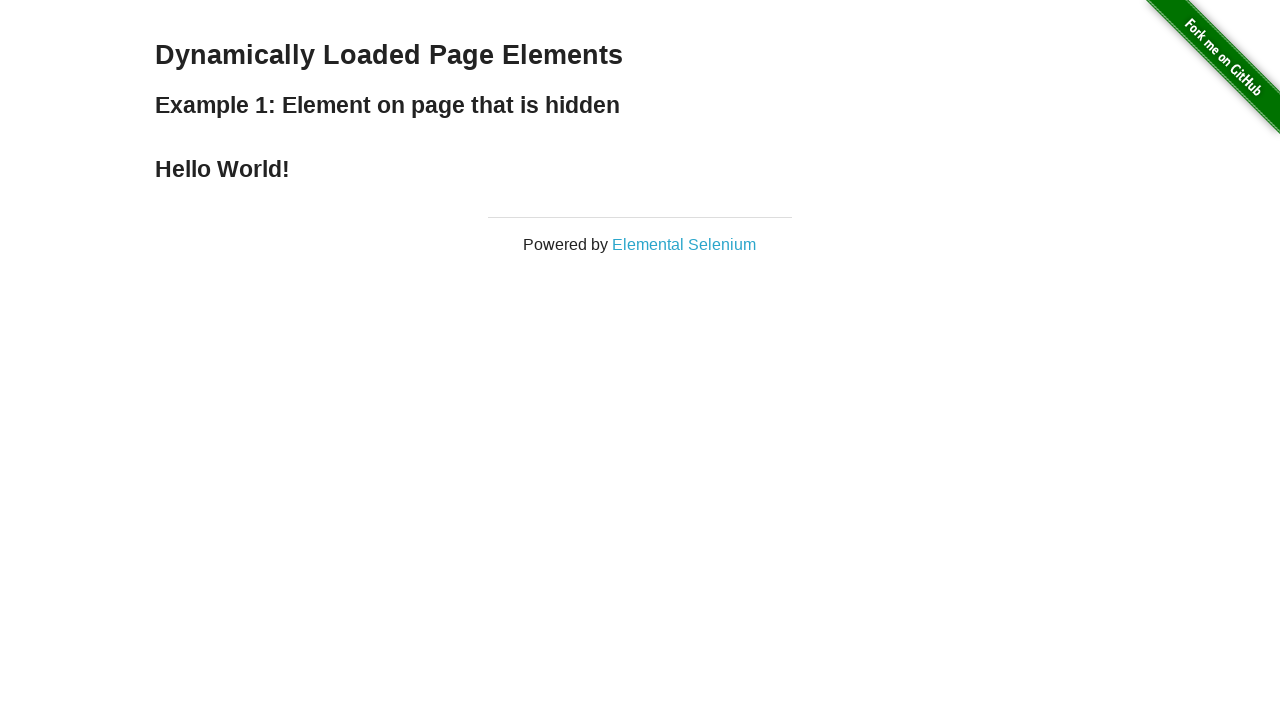